Tests resizing an unrestricted box by dragging the resize handle 40 pixels in both horizontal and vertical directions

Starting URL: https://demoqa.com/resizable

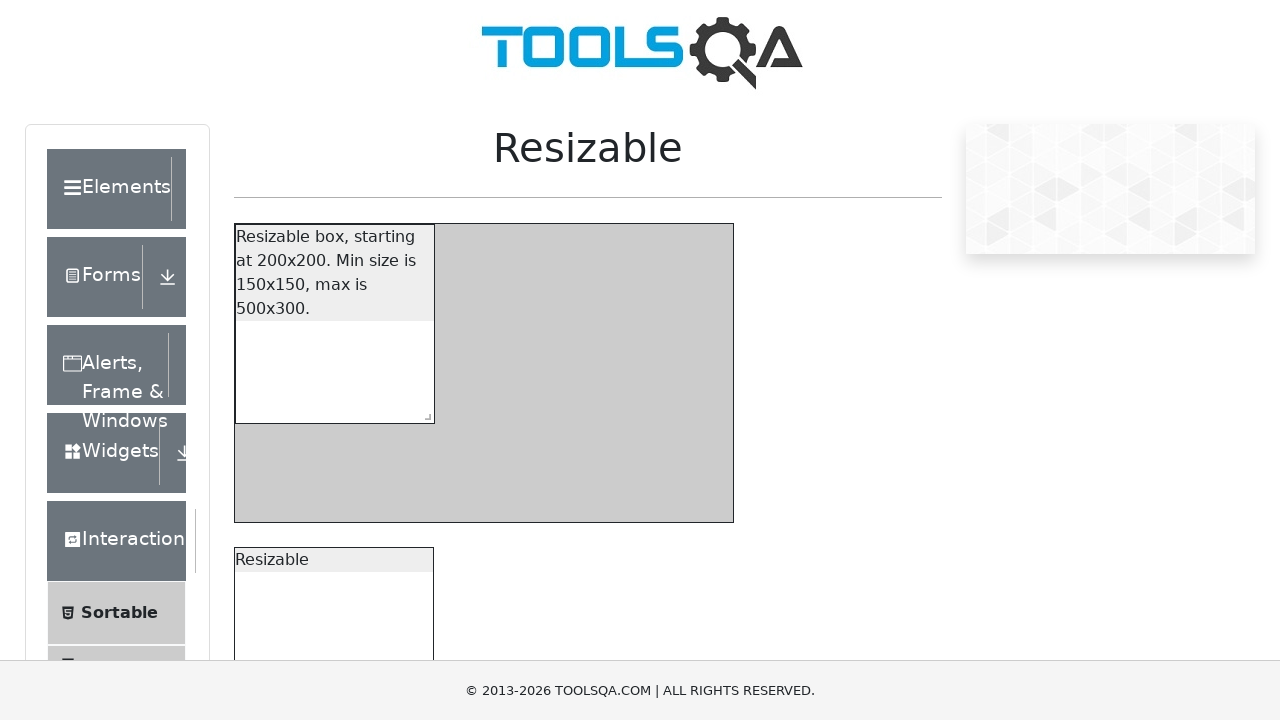

Navigated to resizable test page
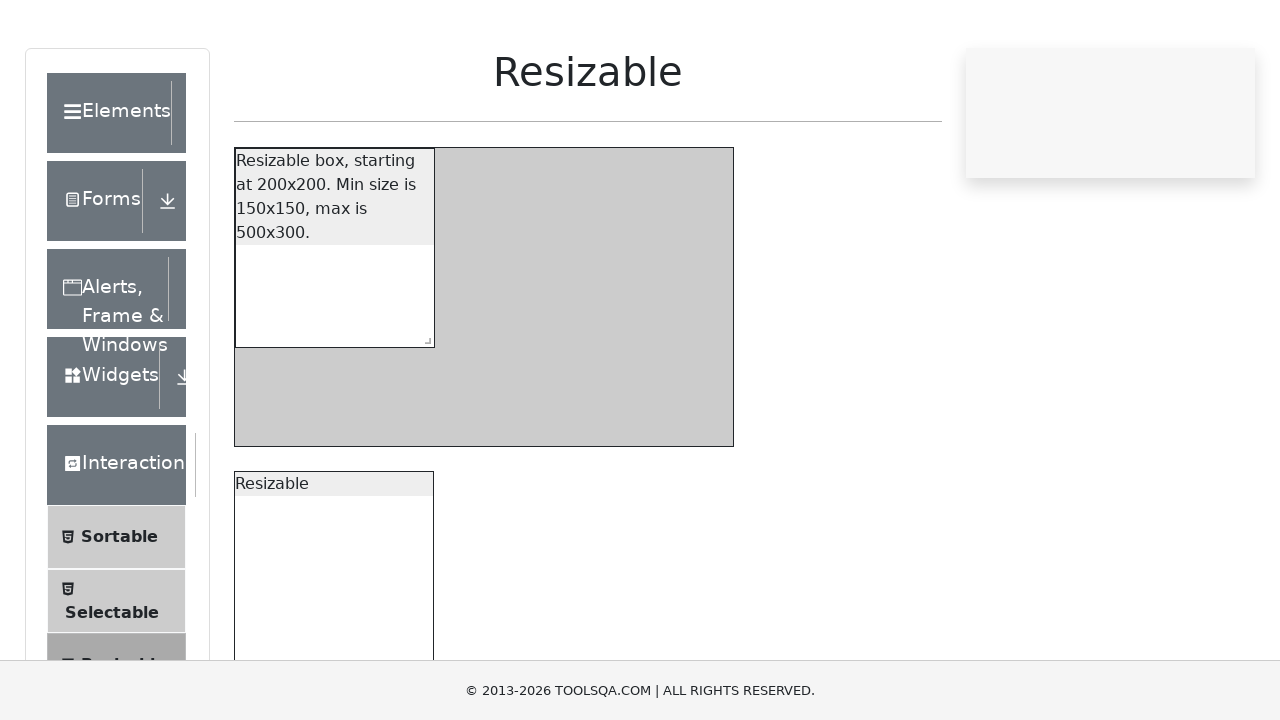

Located the unrestricted resizable box
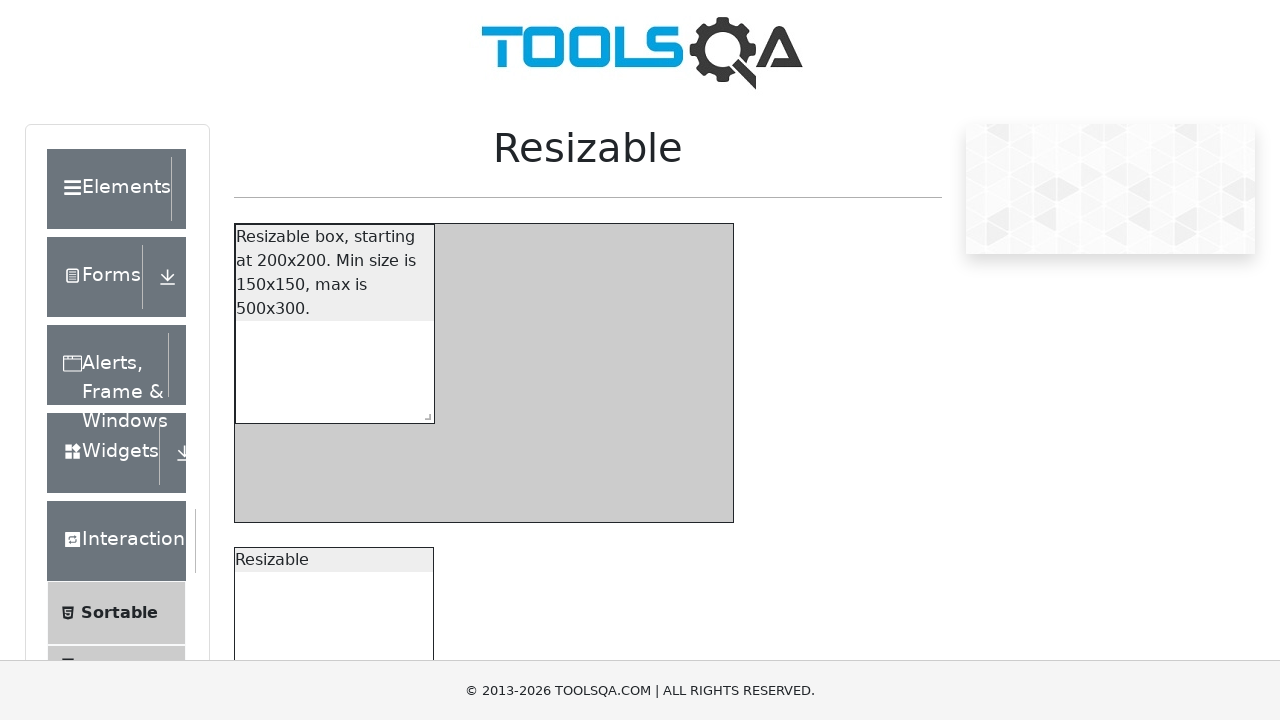

Located the resize handle on the box
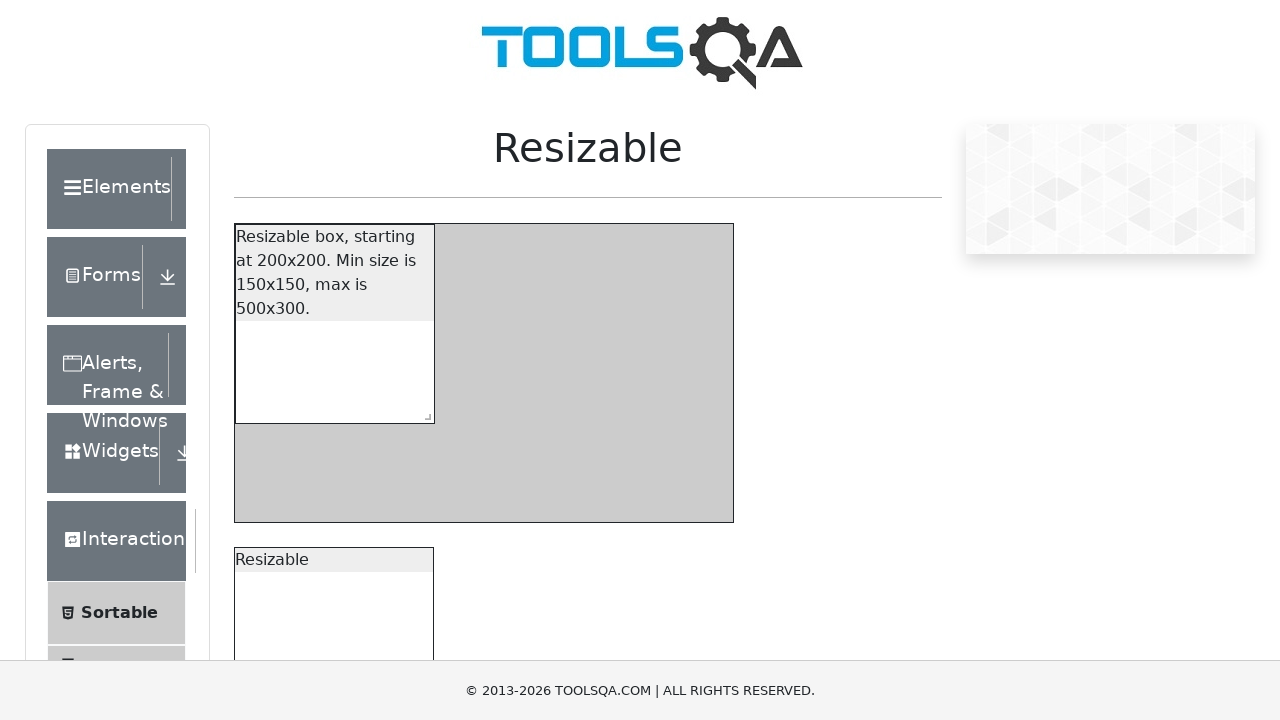

Retrieved bounding box coordinates of the resize handle
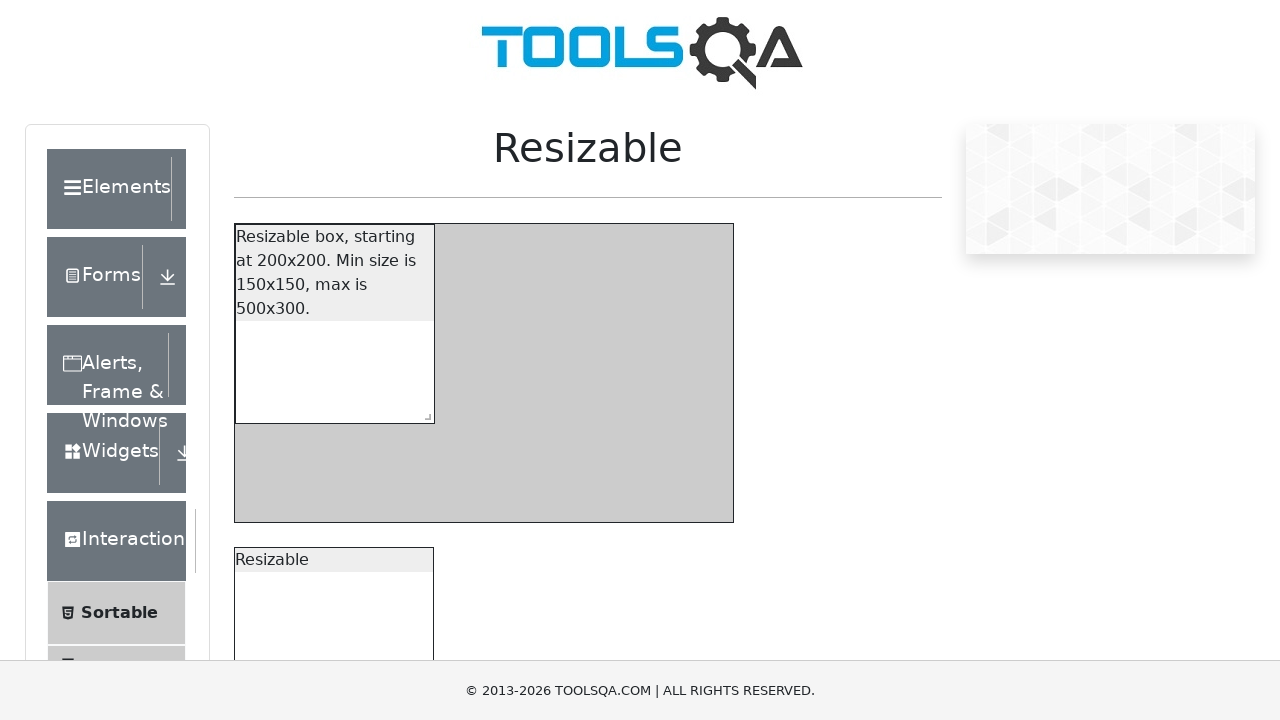

Moved mouse to center of resize handle at (423, 736)
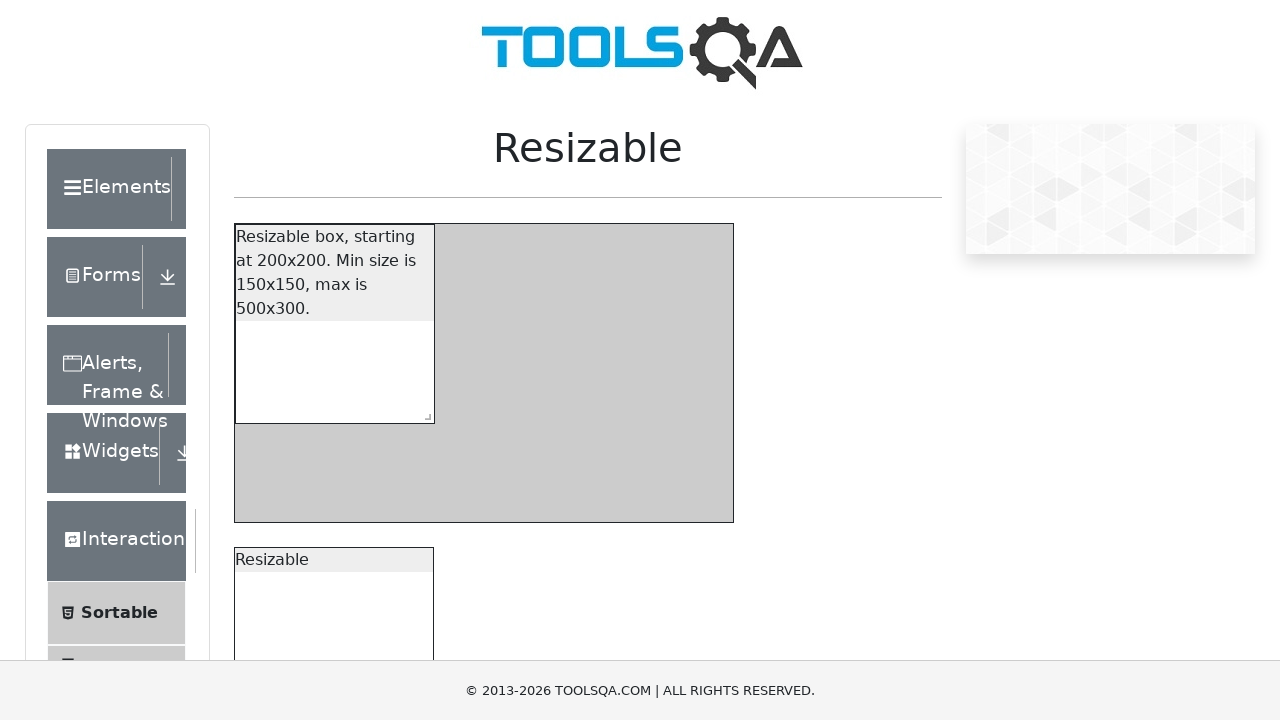

Pressed mouse button down on resize handle at (423, 736)
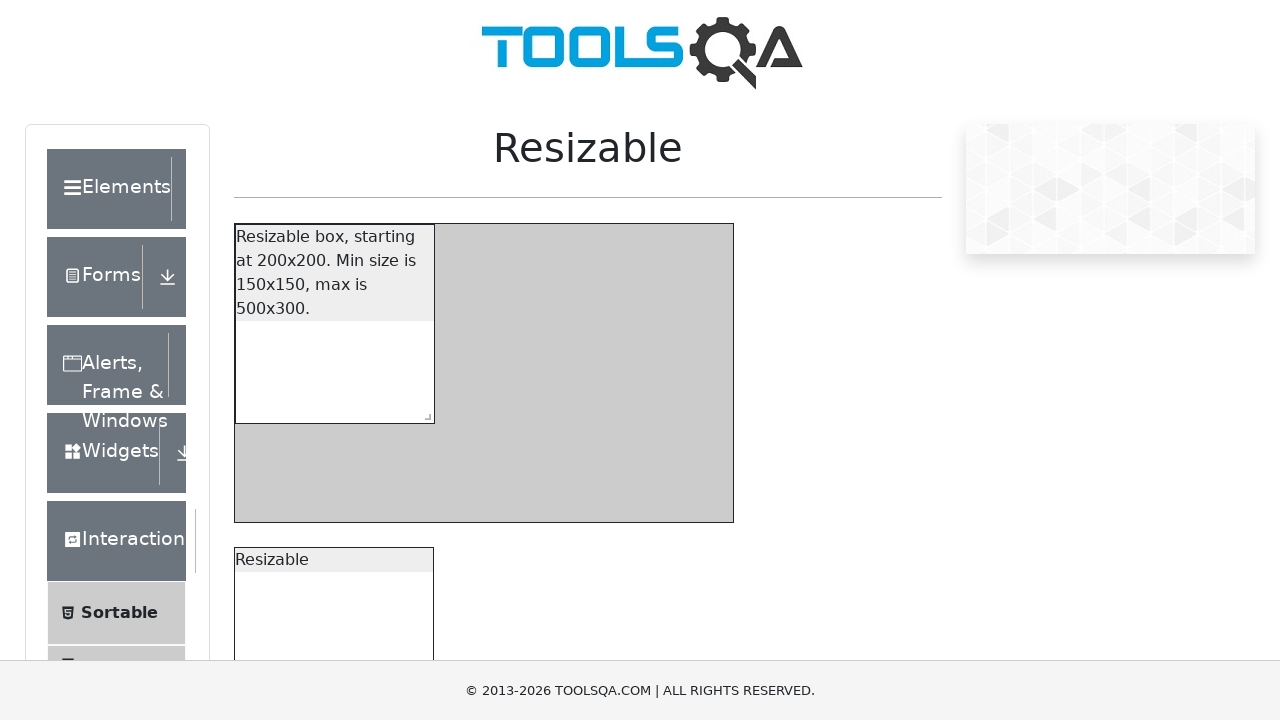

Dragged resize handle 40 pixels right and 40 pixels down at (463, 776)
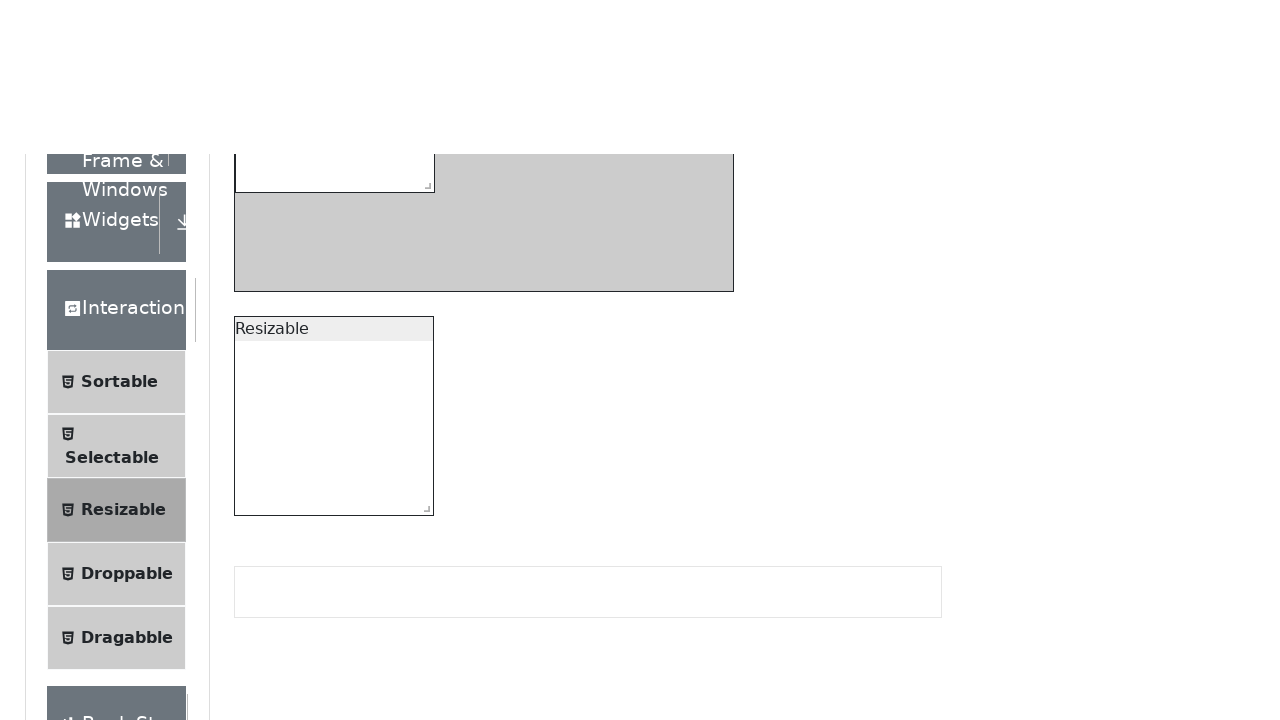

Released mouse button to complete resize operation at (463, 776)
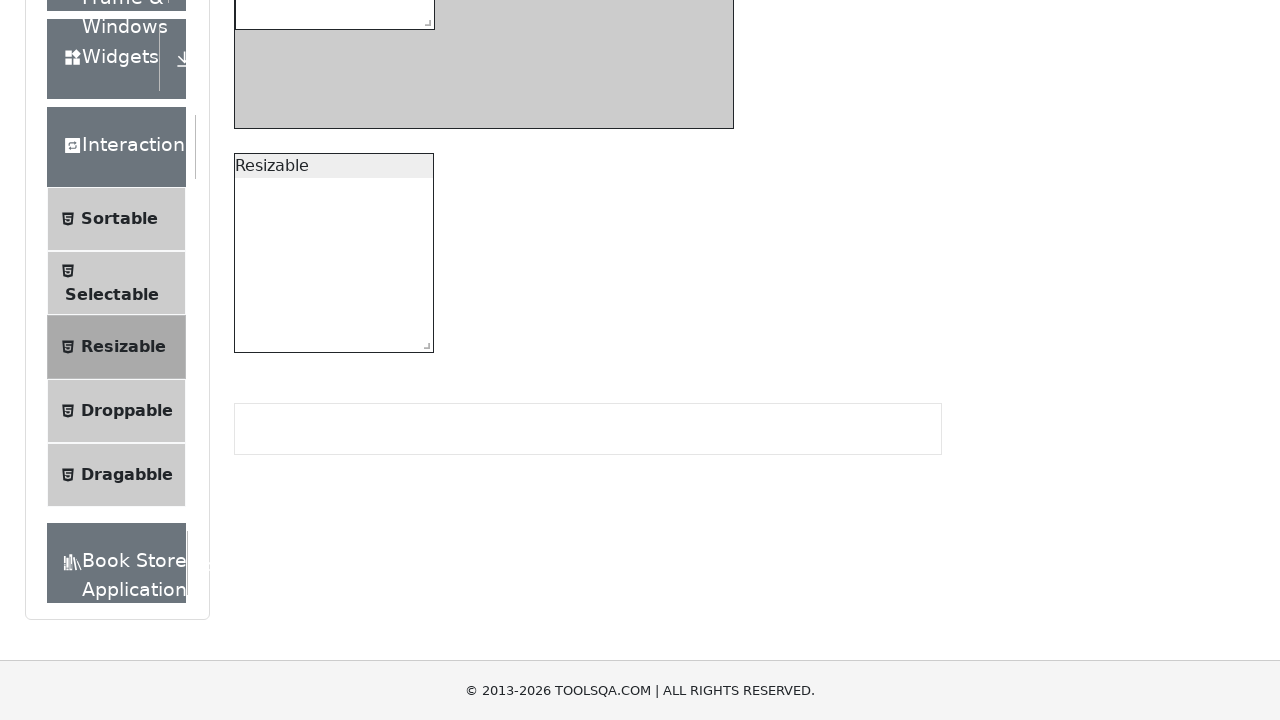

Waited 500ms for resize animation to complete
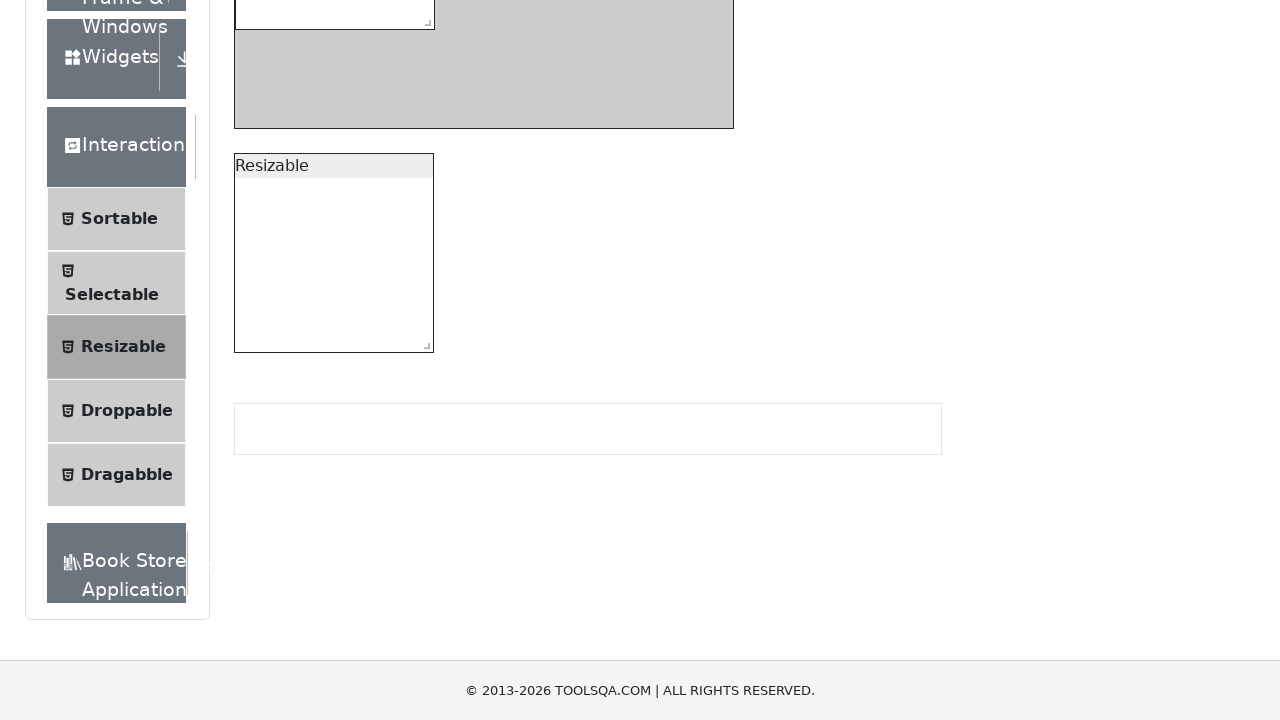

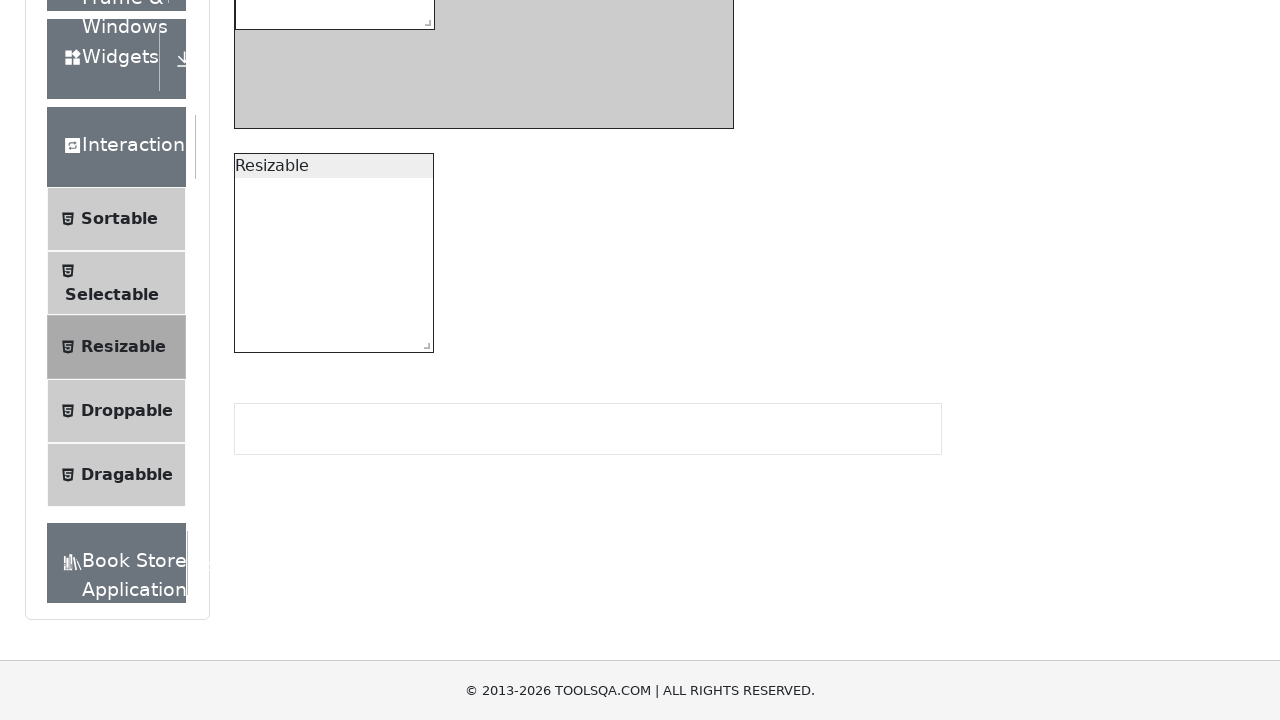